Tests clicking on a button identified by its CSS class attribute on the UI Testing Playground site, which is designed to demonstrate challenges with class-based selectors.

Starting URL: http://uitestingplayground.com/classattr

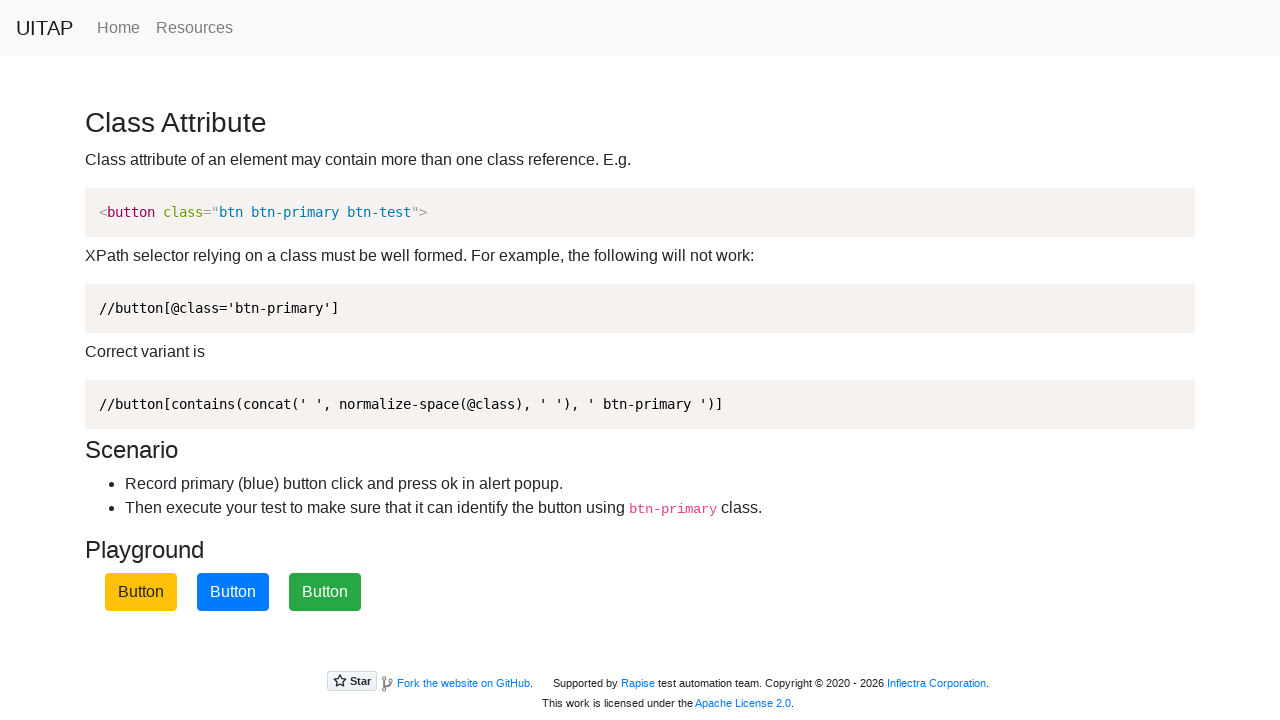

Clicked the blue primary button identified by .btn-primary class at (233, 592) on .btn-primary
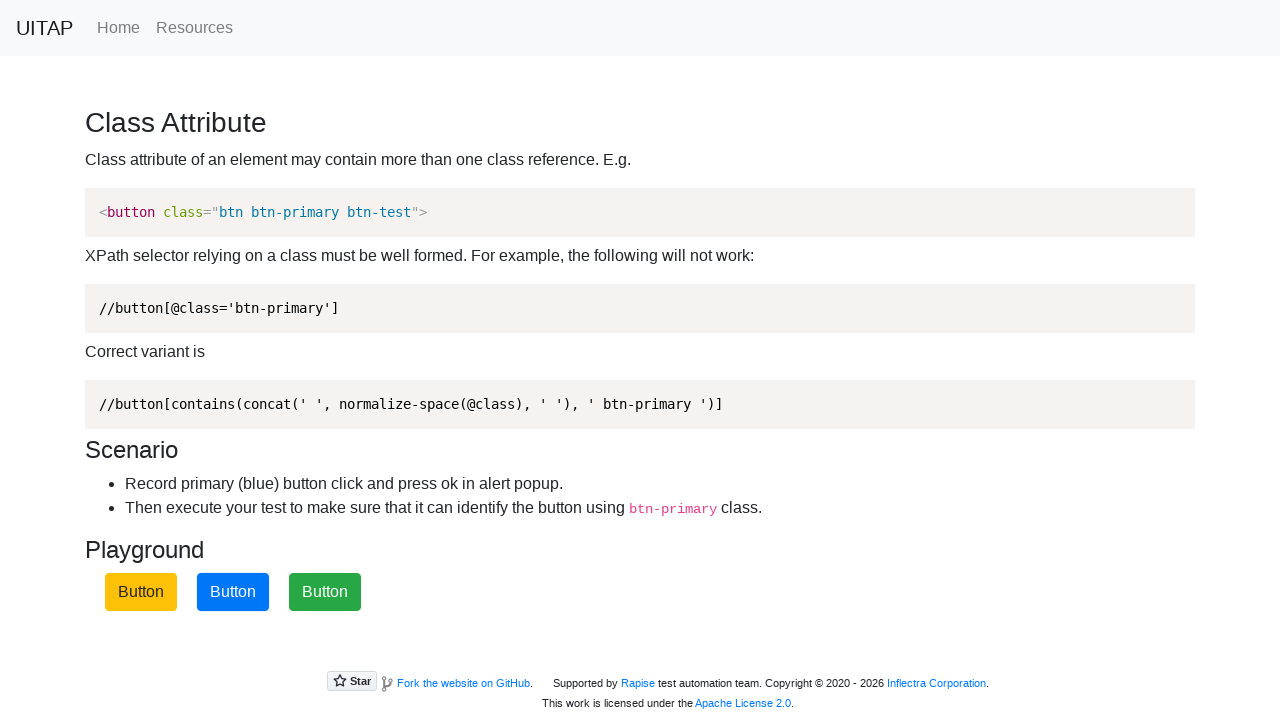

Waited 1 second to observe the result
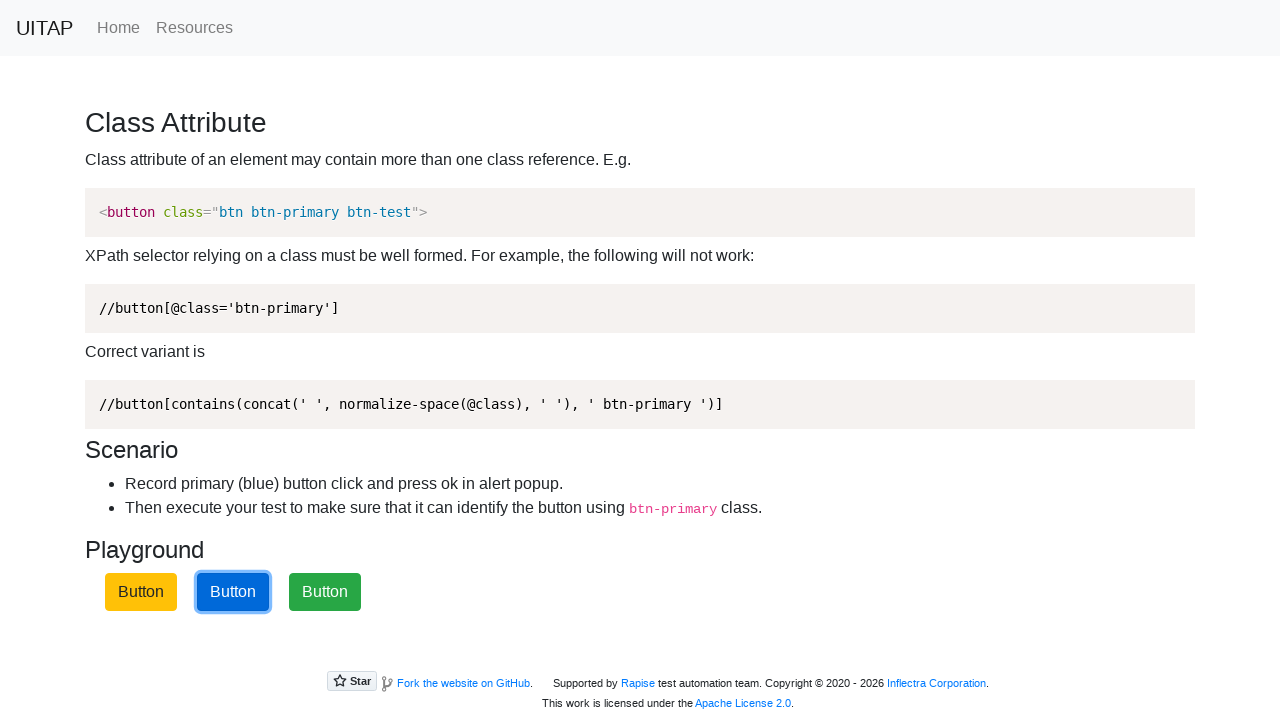

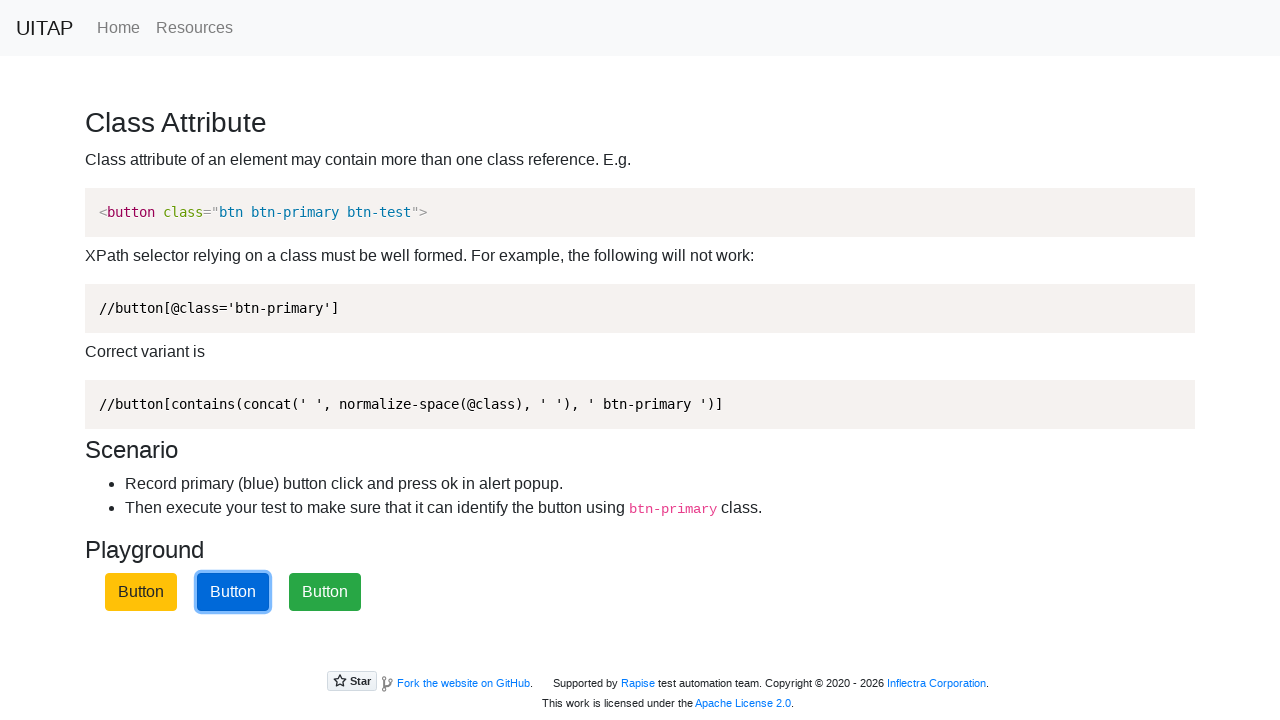